Fills out a form with first name, last name, and email fields, then submits it

Starting URL: https://secure-retreat-92358.herokuapp.com

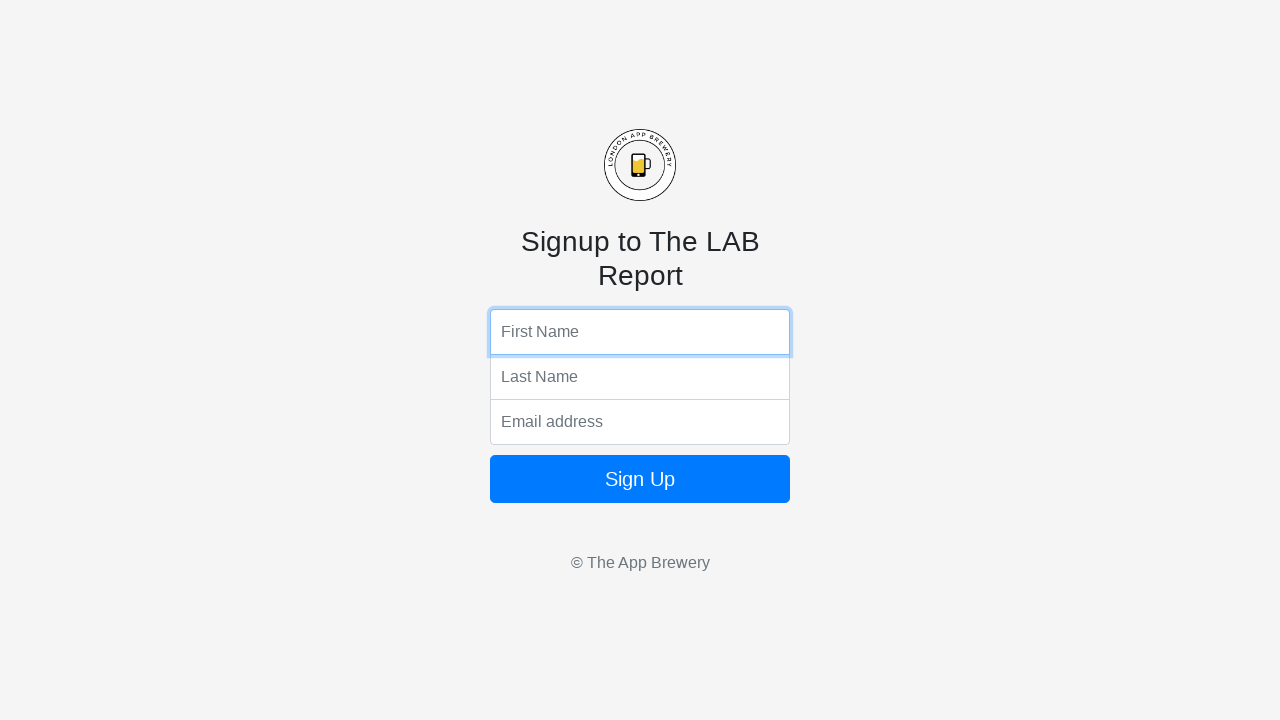

Filled first name field with 'John' on input[name='fName']
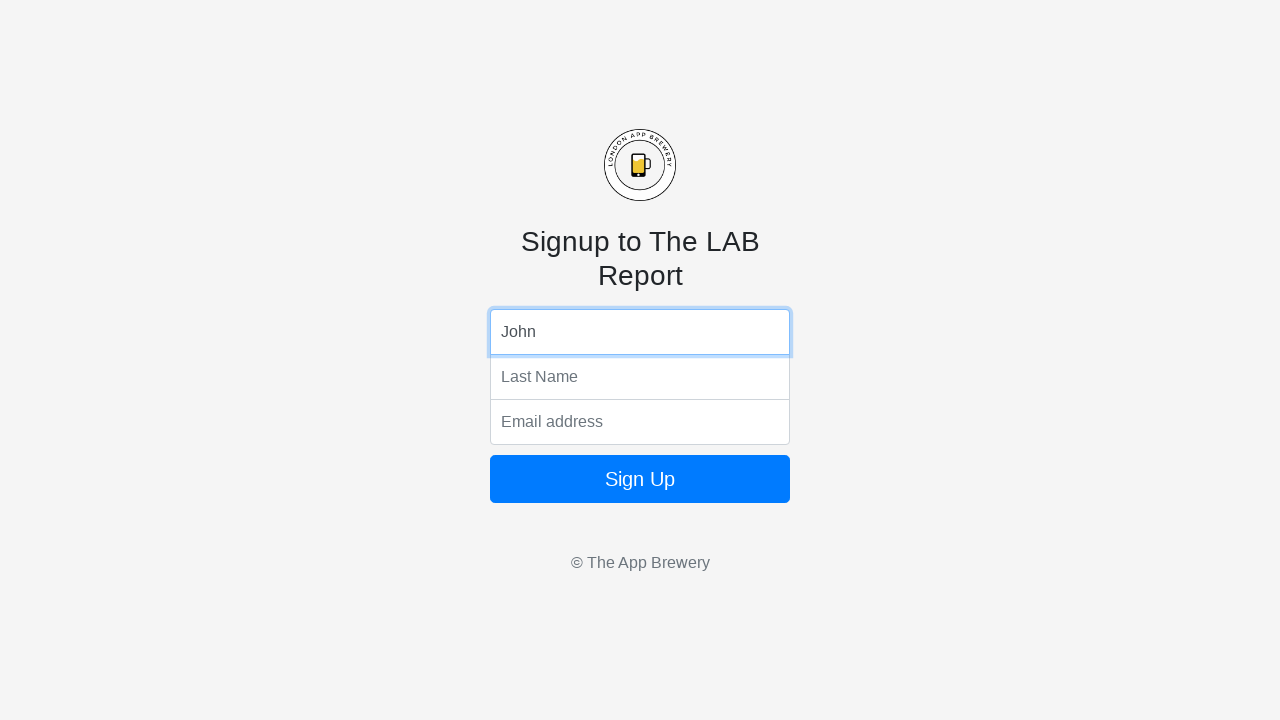

Filled last name field with 'Smith' on input[name='lName']
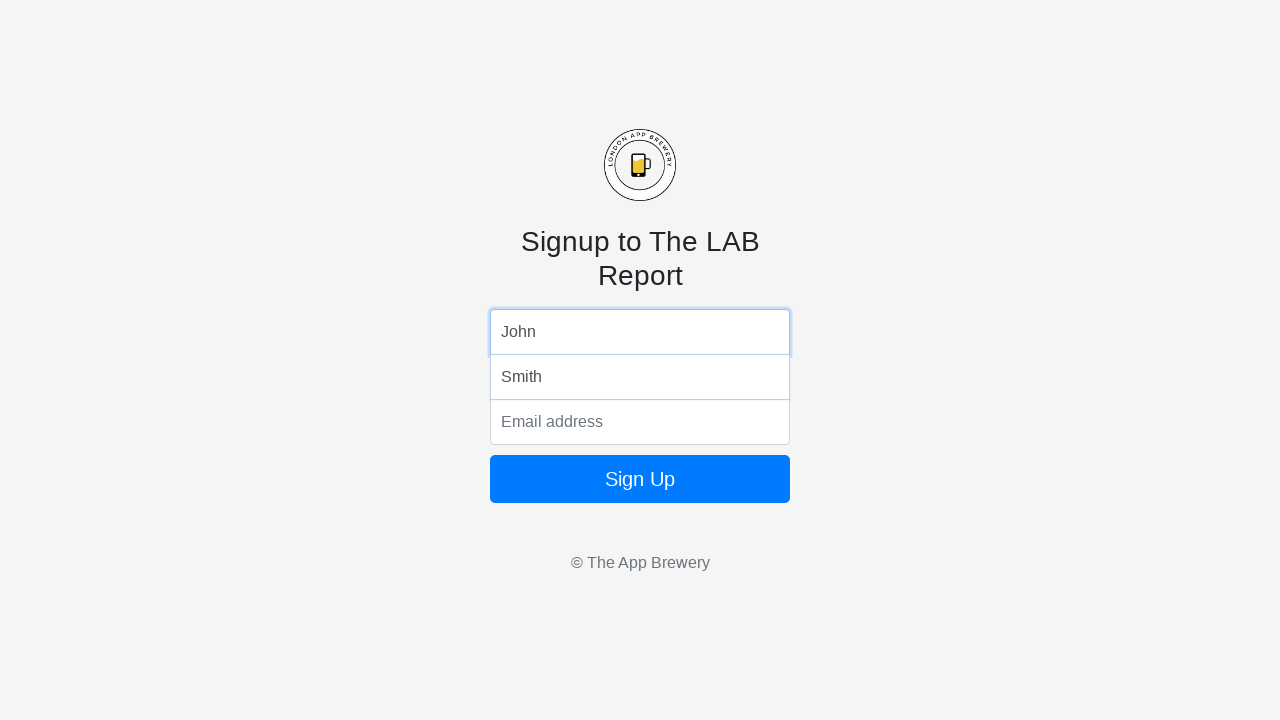

Filled email field with 'john.smith@example.com' on input[name='email']
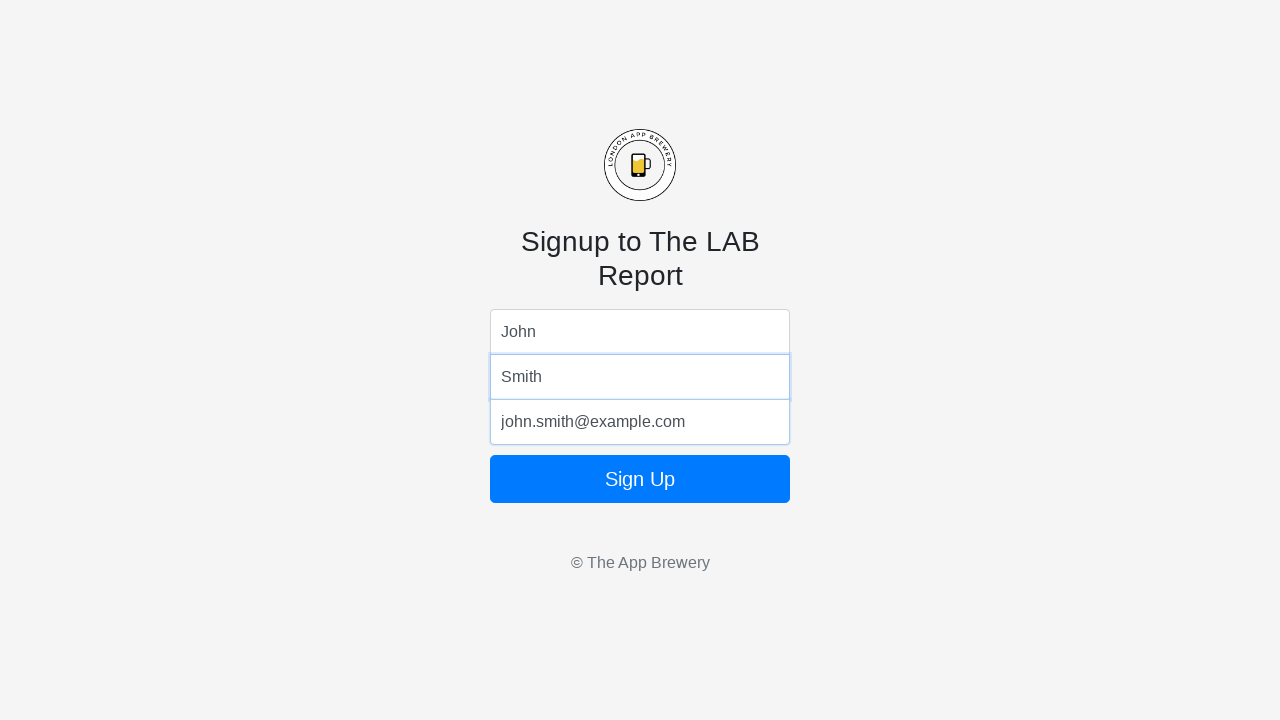

Pressed Enter to submit the form on input[name='email']
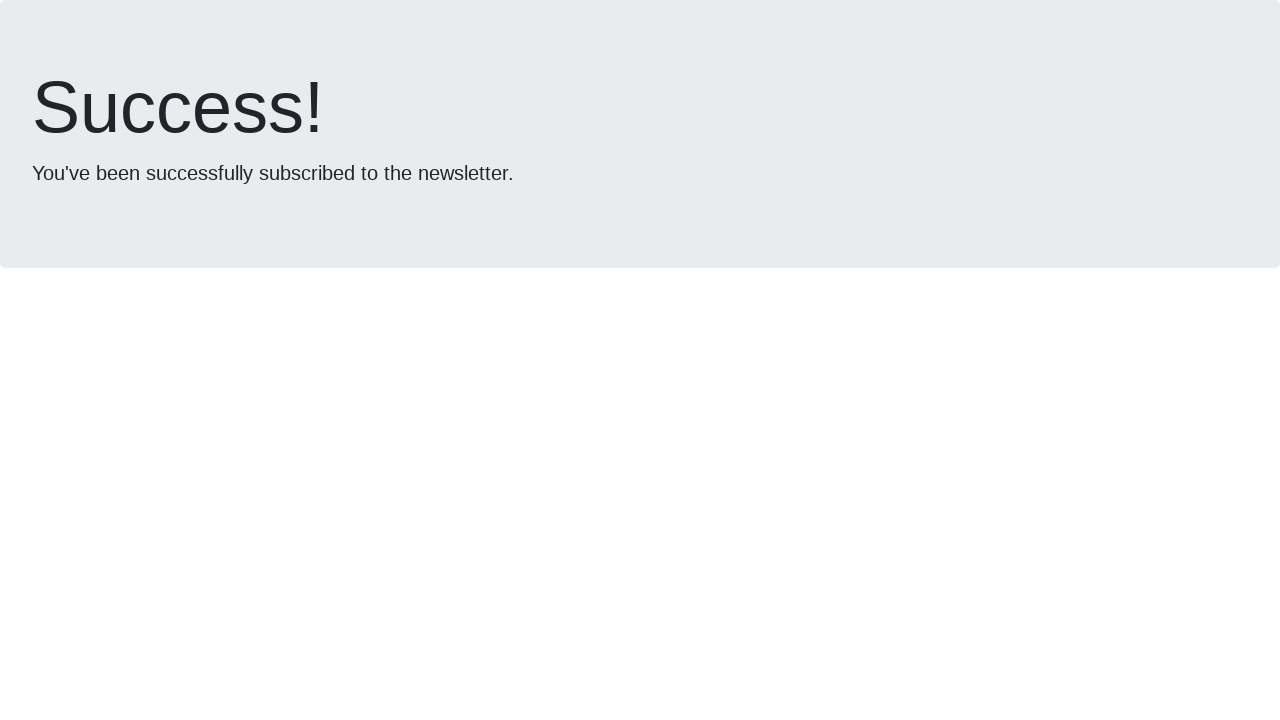

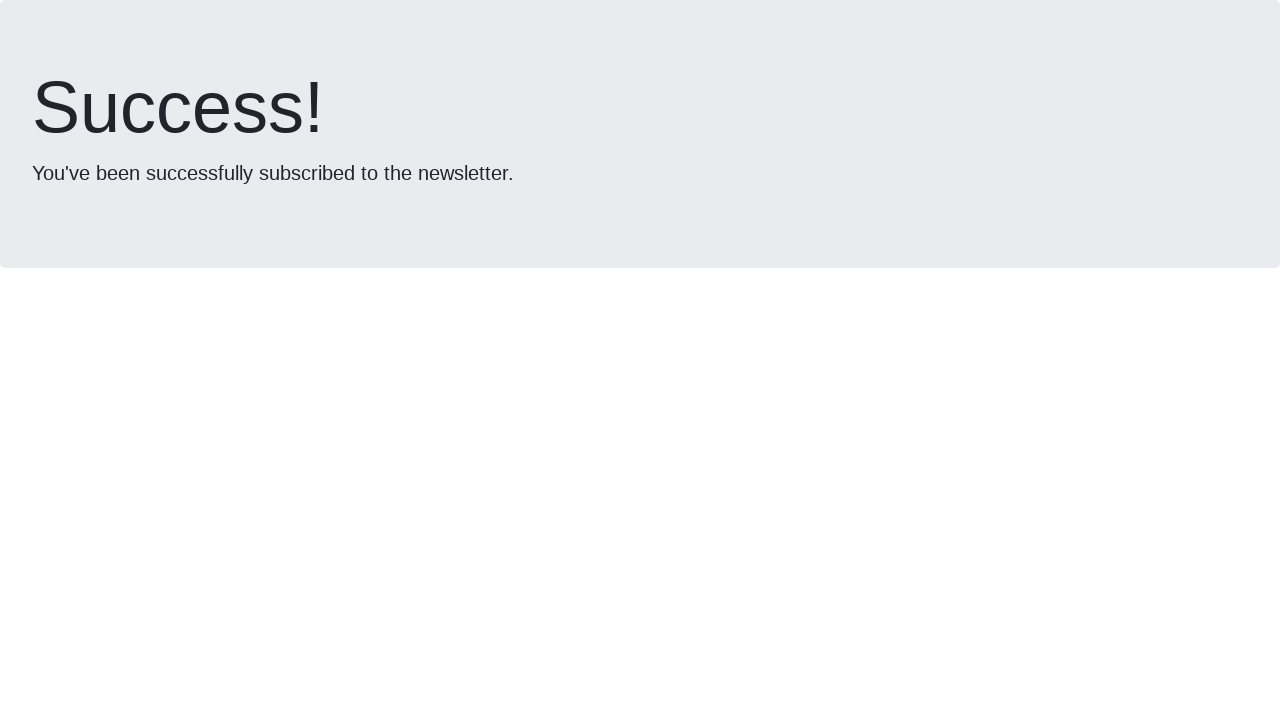